Tests the weather.gov location search functionality by entering a ZIP code and selecting from the autocomplete suggestions

Starting URL: https://www.weather.gov/

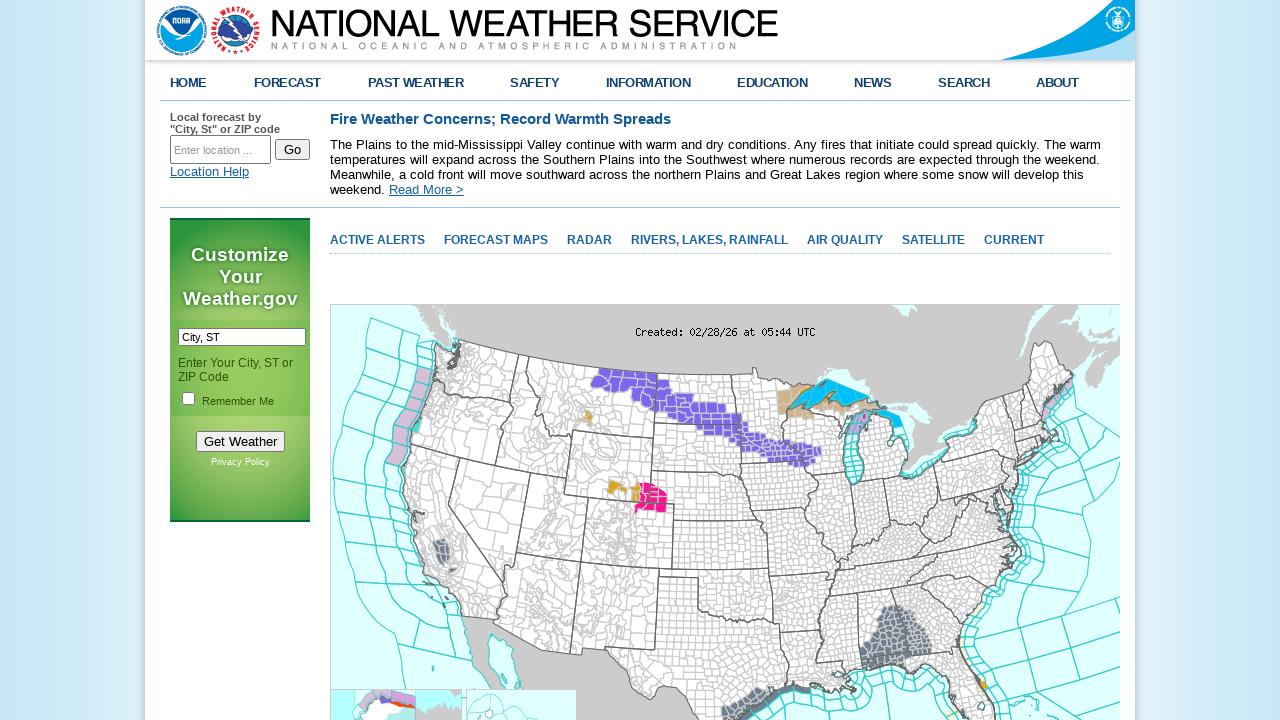

Clicked on the location search input field at (220, 150) on #inputstring
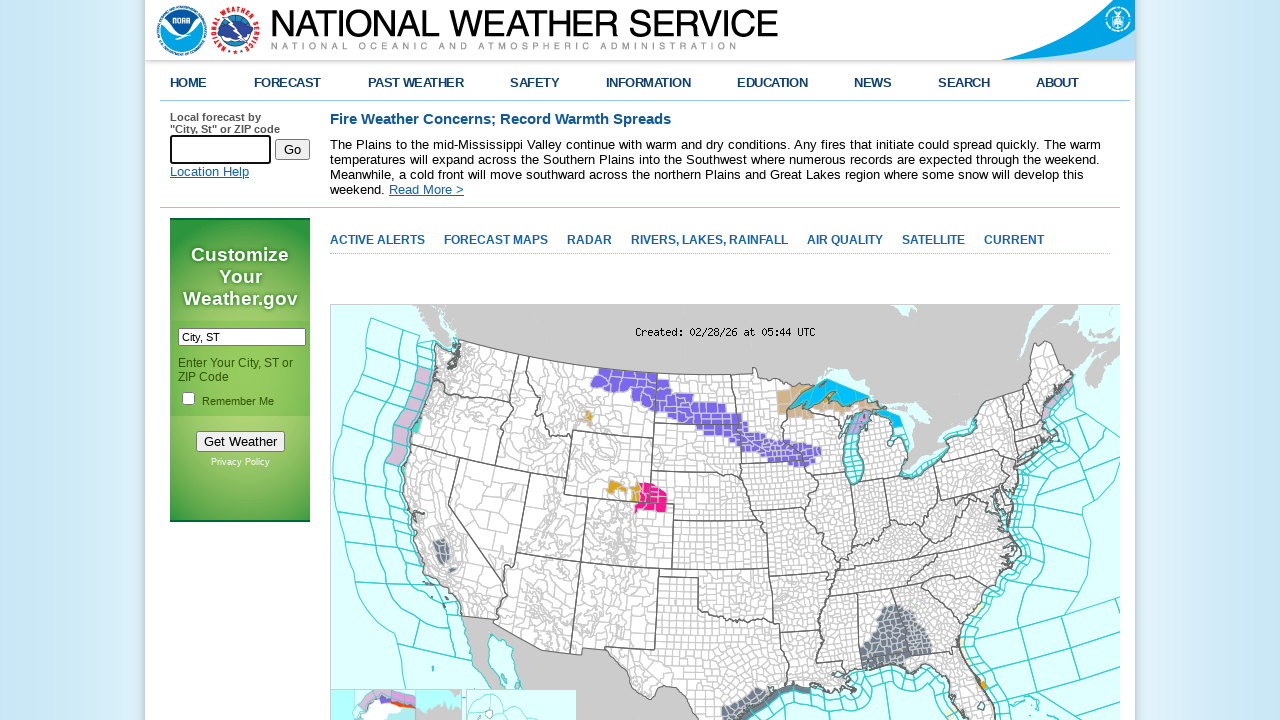

Entered ZIP code '43040' into search field on #inputstring
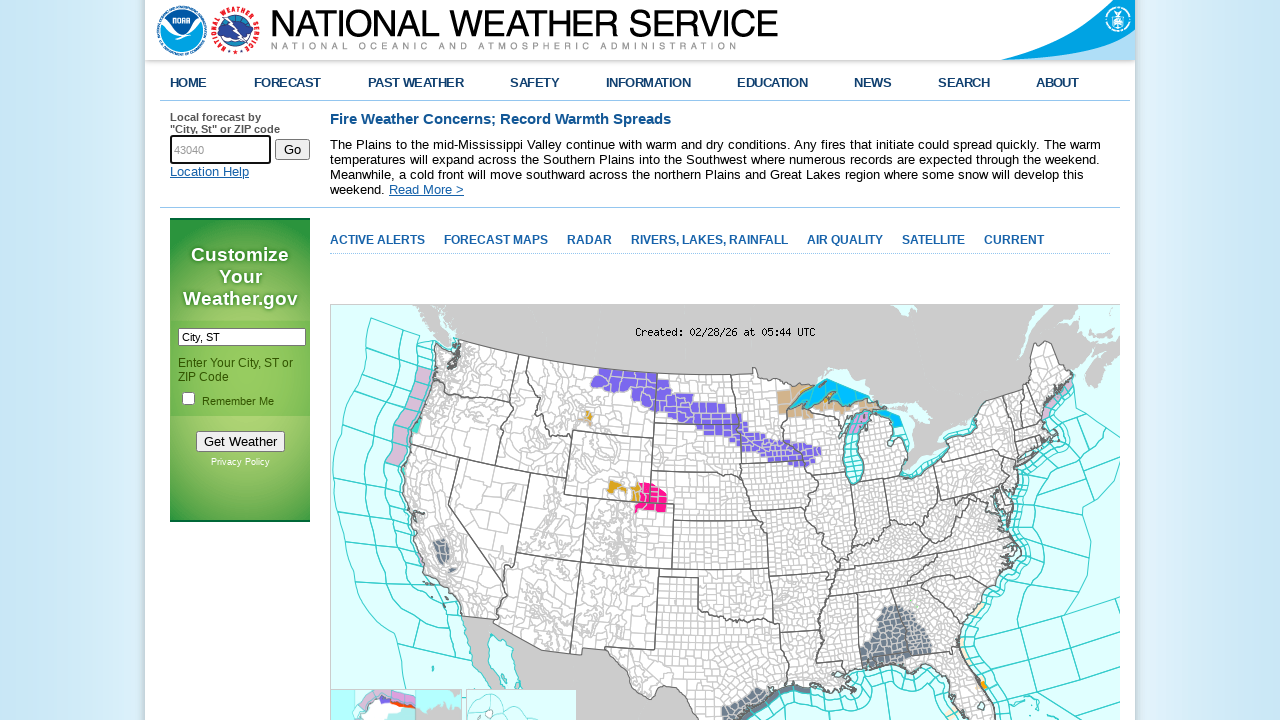

Autocomplete suggestions appeared
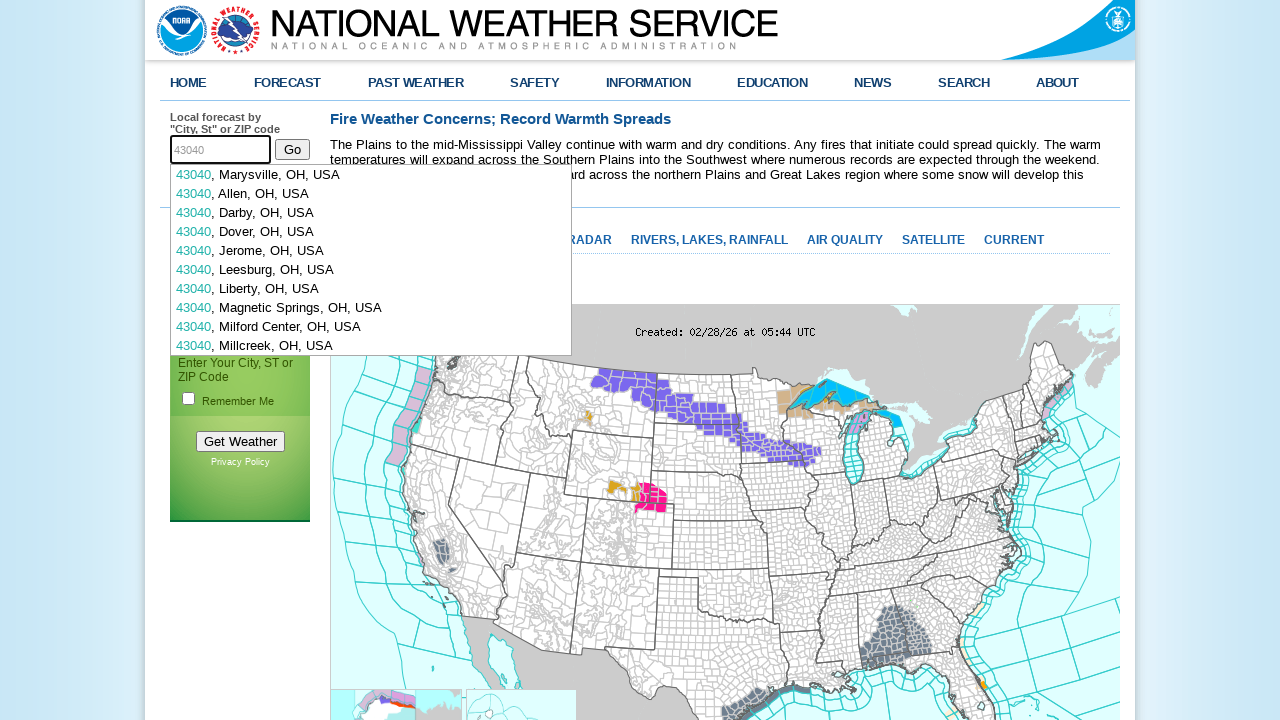

Clicked the first autocomplete suggestion at (371, 174) on .autocomplete-suggestion
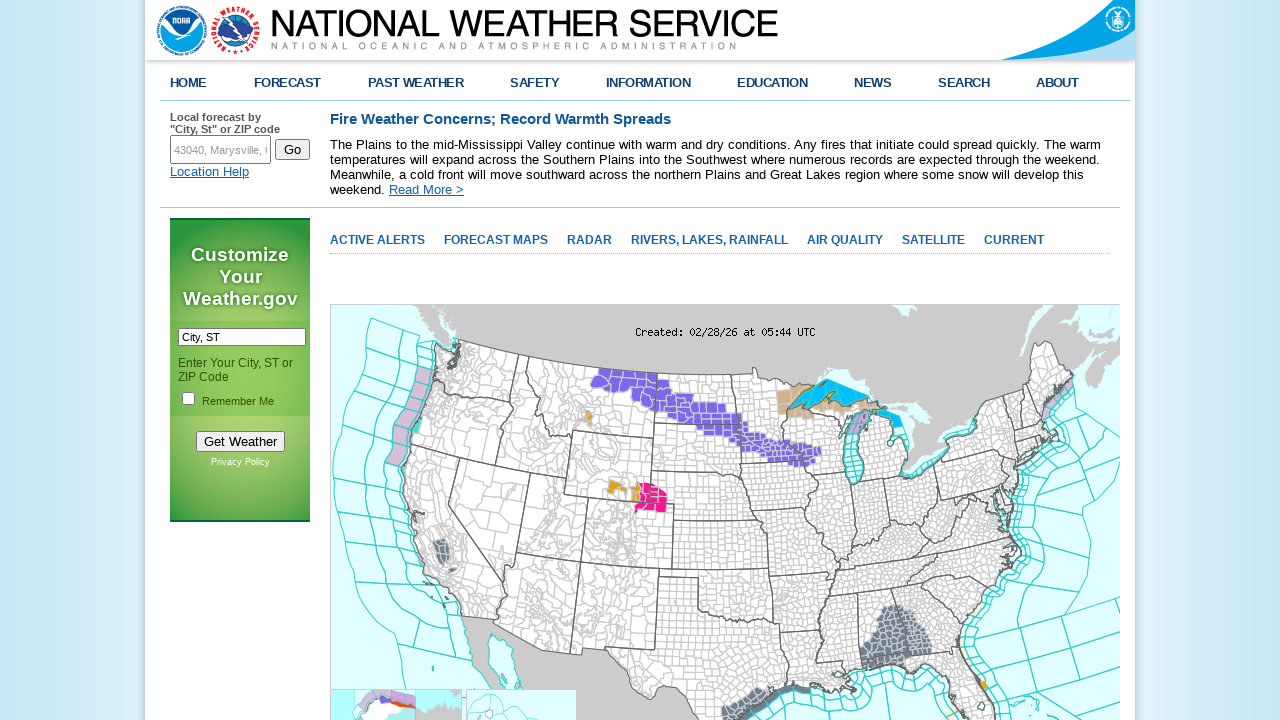

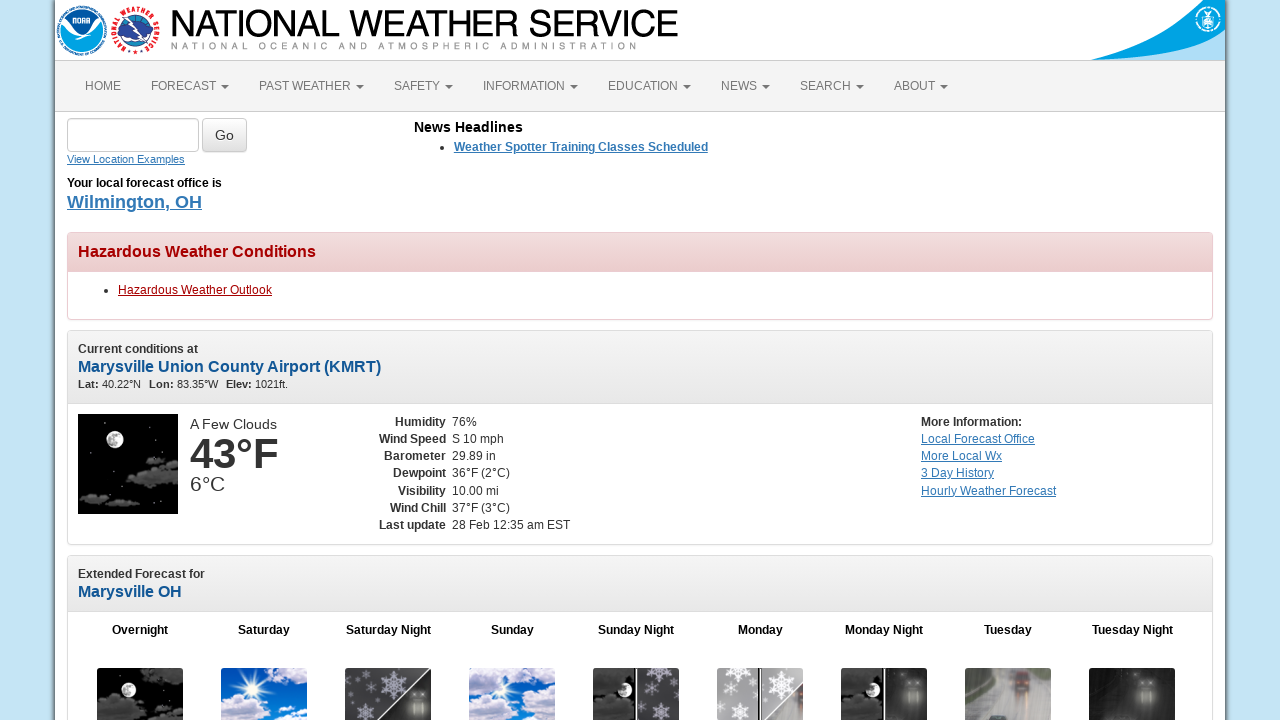